Tests right-click context menu functionality and verifies menu appears

Starting URL: https://swisnl.github.io/jQuery-contextMenu/demo.html

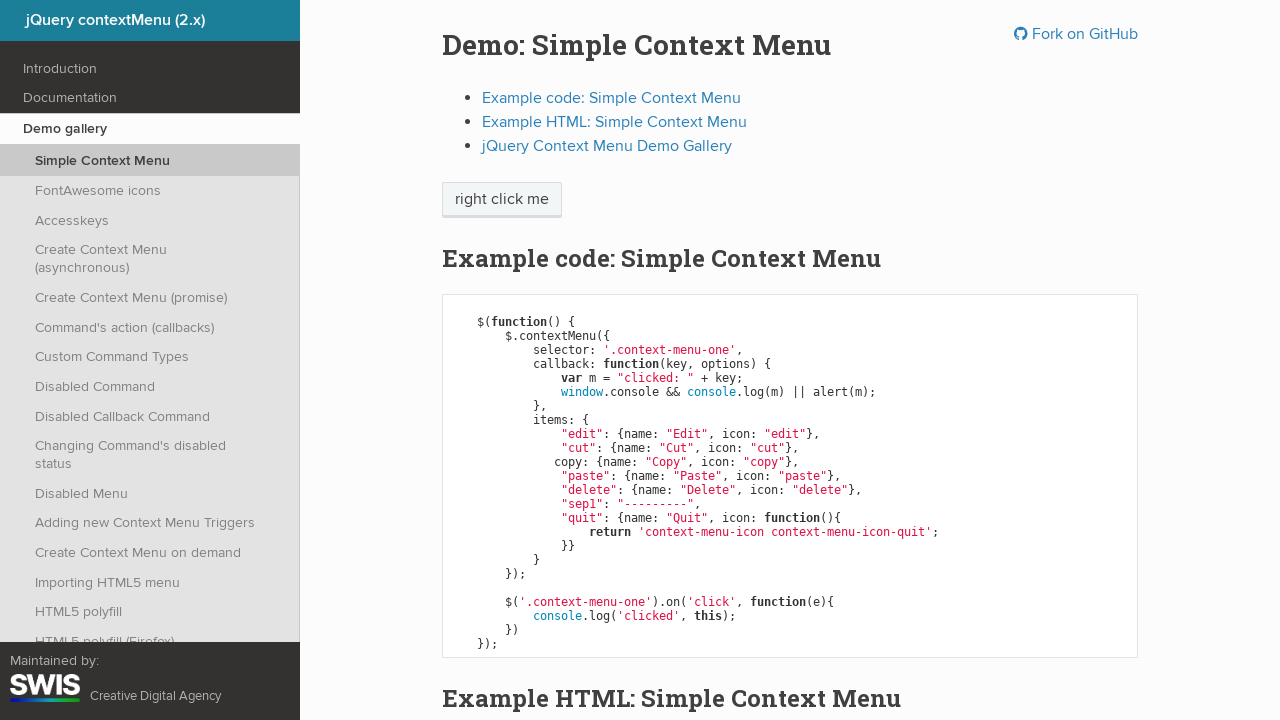

Right-clicked on context menu button at (502, 200) on span.context-menu-one.btn.btn-neutral
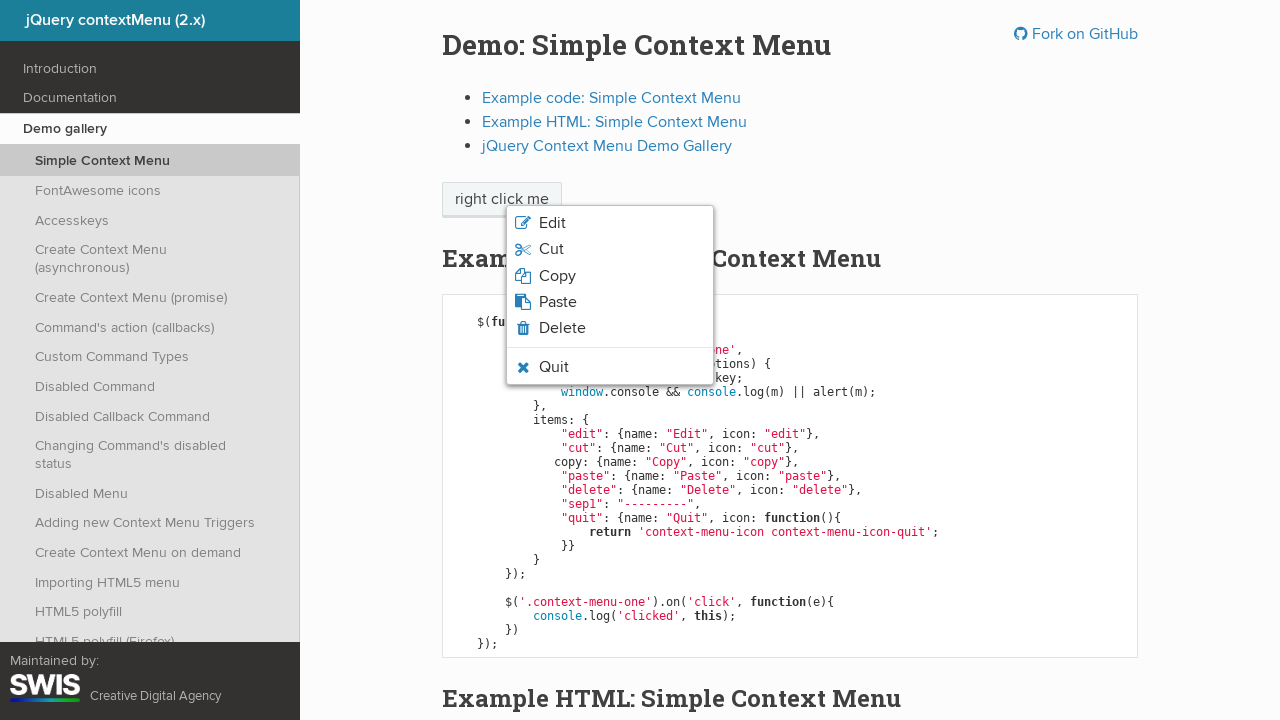

Located context menu item element
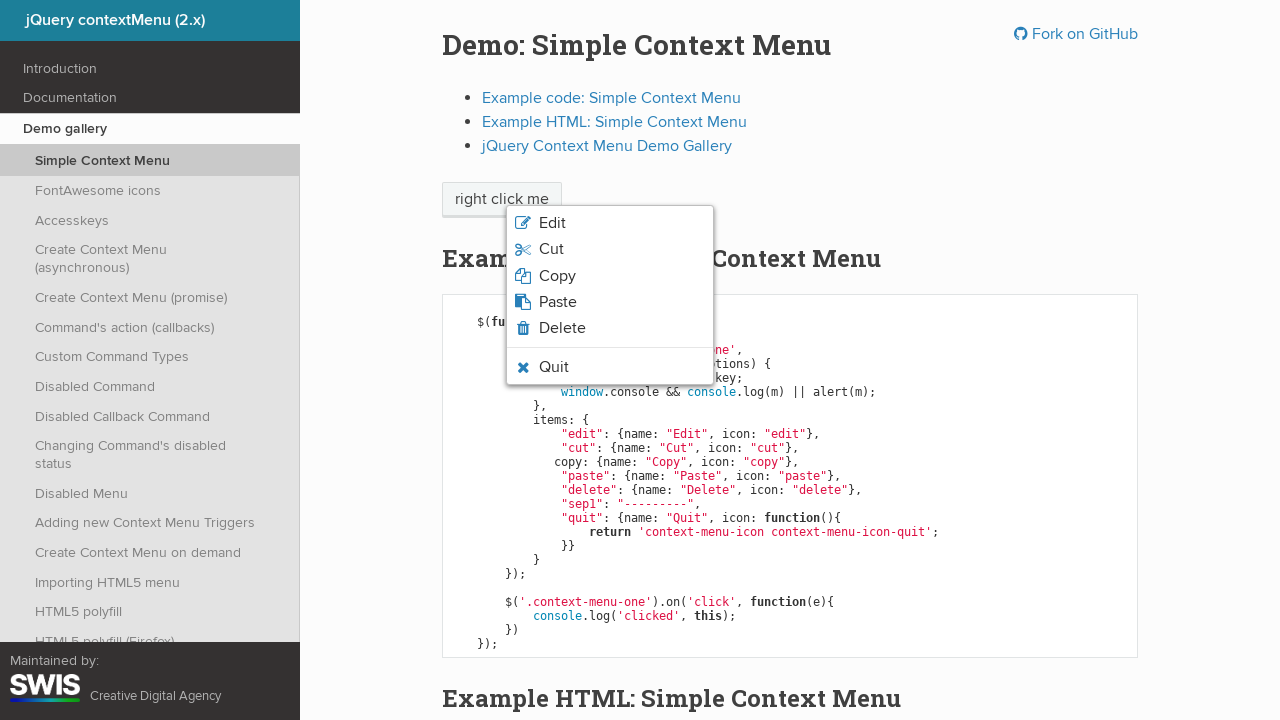

Retrieved class attribute from context menu item
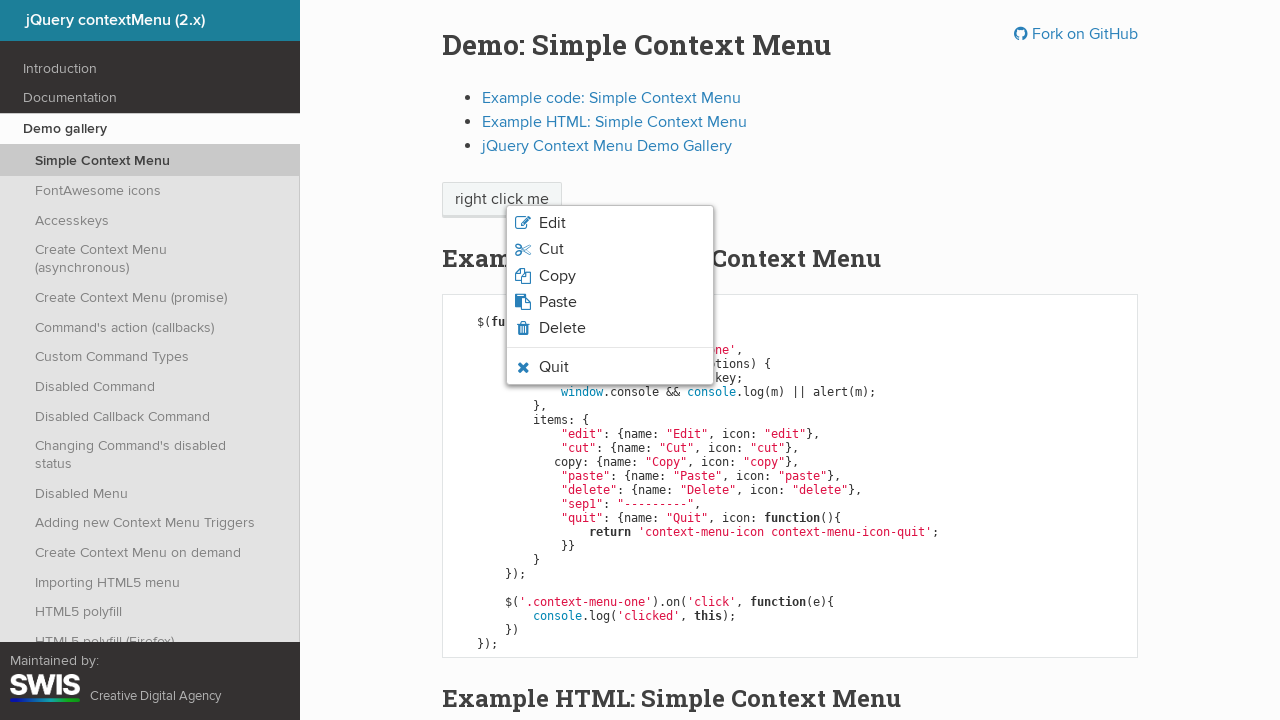

Verified context menu item contains 'context-menu-icon-edit' class
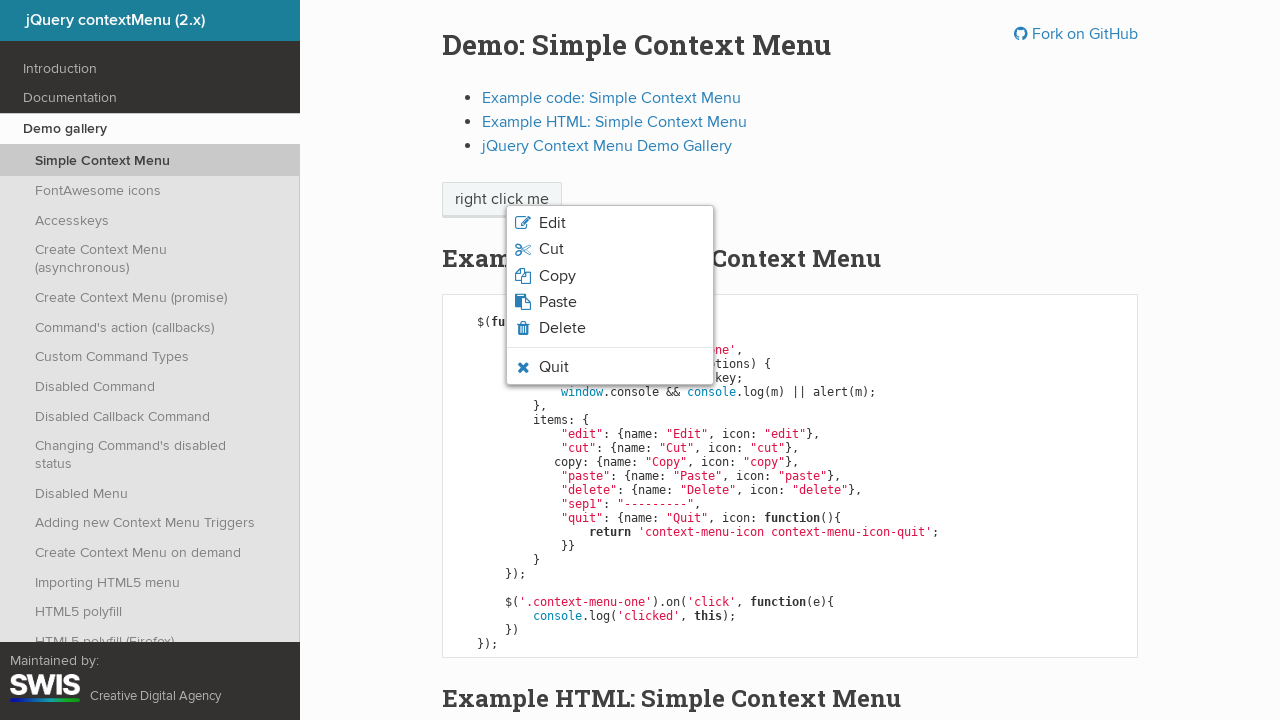

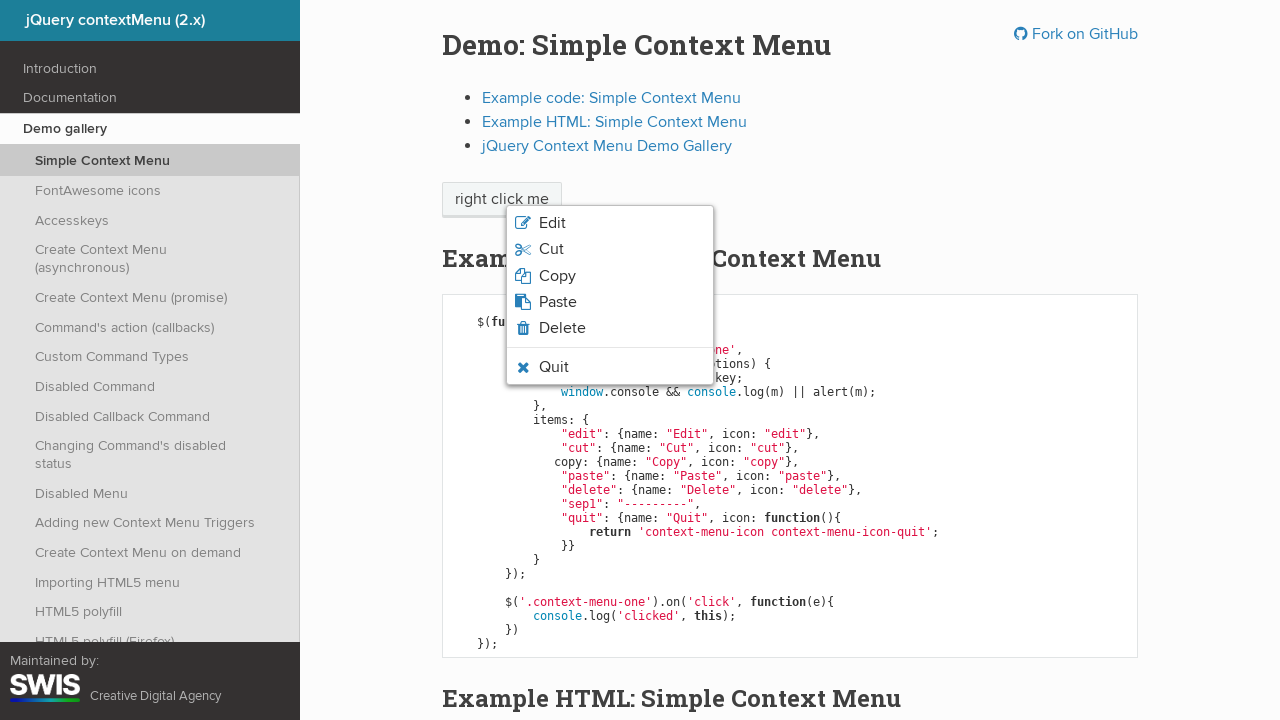